Tests e-commerce functionality by searching for products, adding items to cart, and proceeding through checkout

Starting URL: https://rahulshettyacademy.com/seleniumPractise/#/

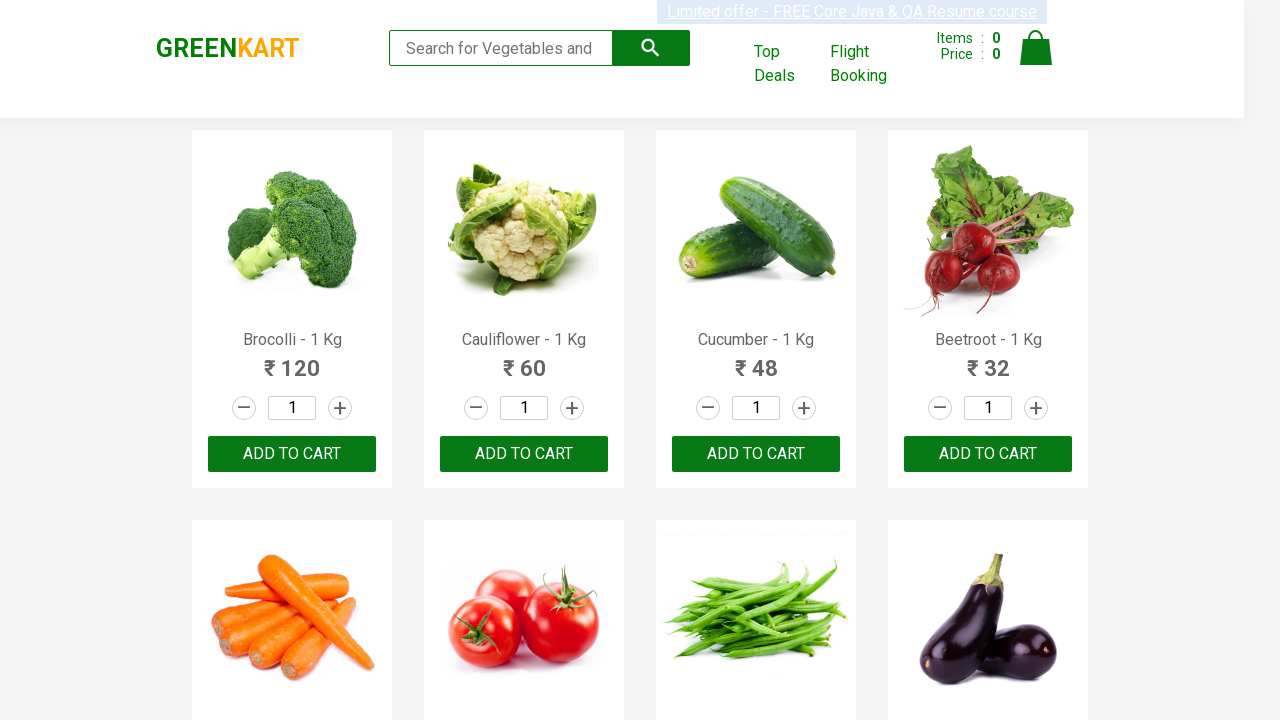

Filled search field with 'ca' to find products on .search-keyword
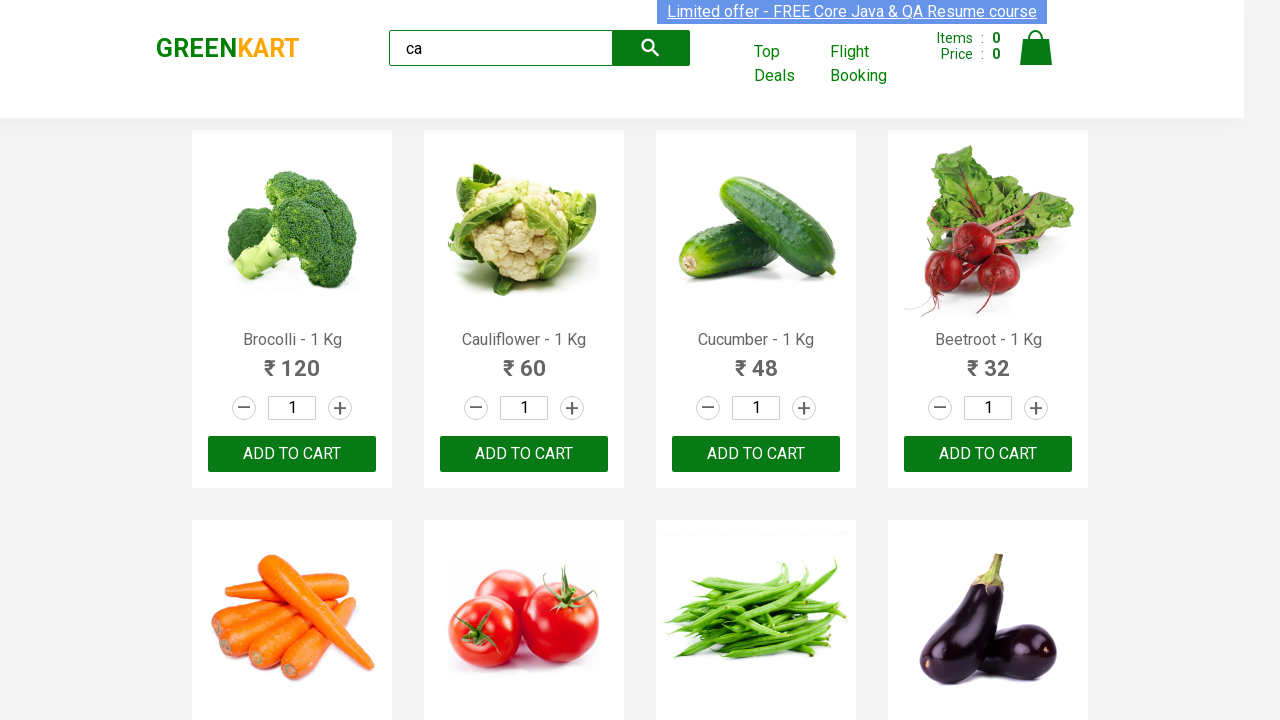

Waited for products to load
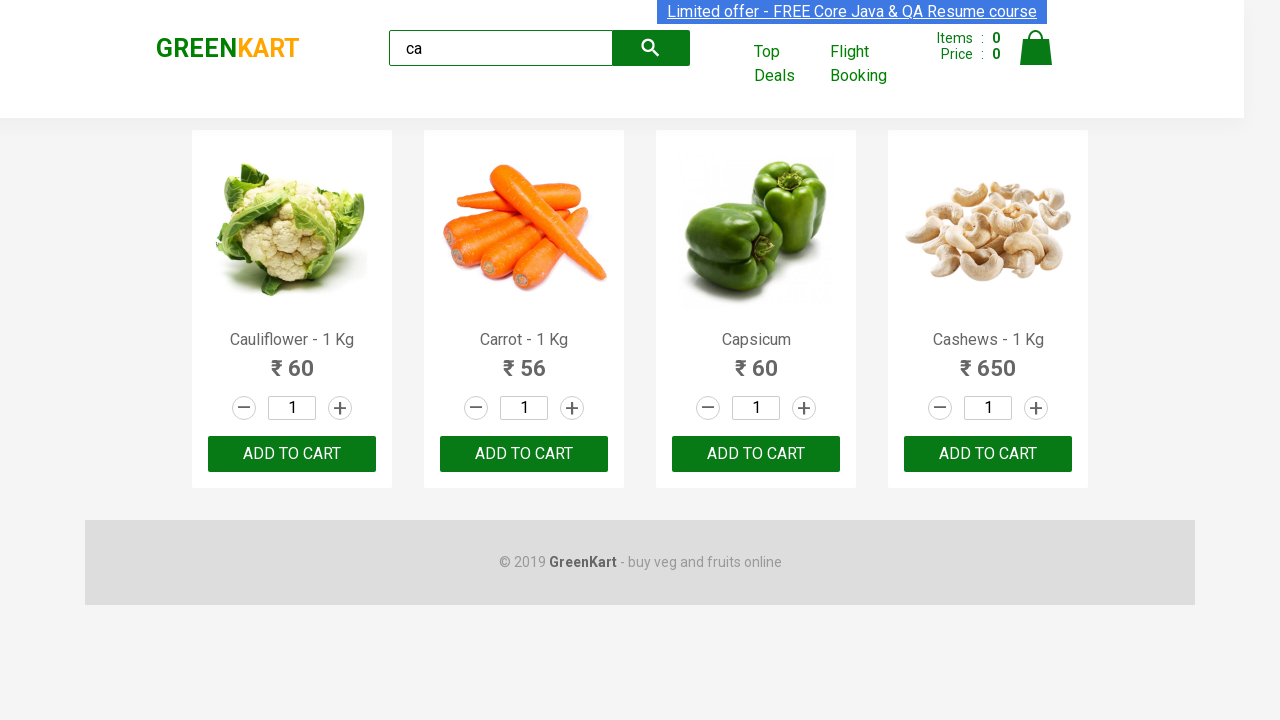

Clicked ADD TO CART button for the second product at (524, 454) on .products .product >> nth=1 >> button:has-text("ADD TO CART")
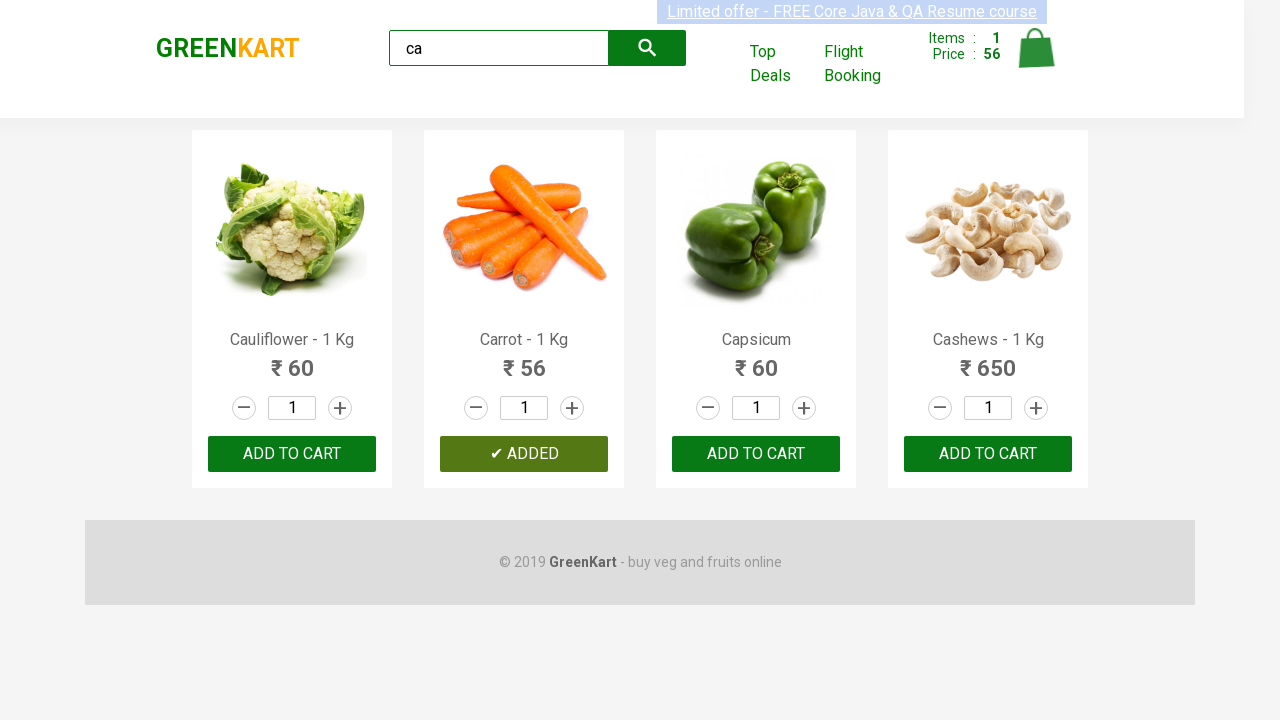

Found and clicked ADD TO CART for Cashews product at (988, 454) on .products .product >> nth=3 >> button
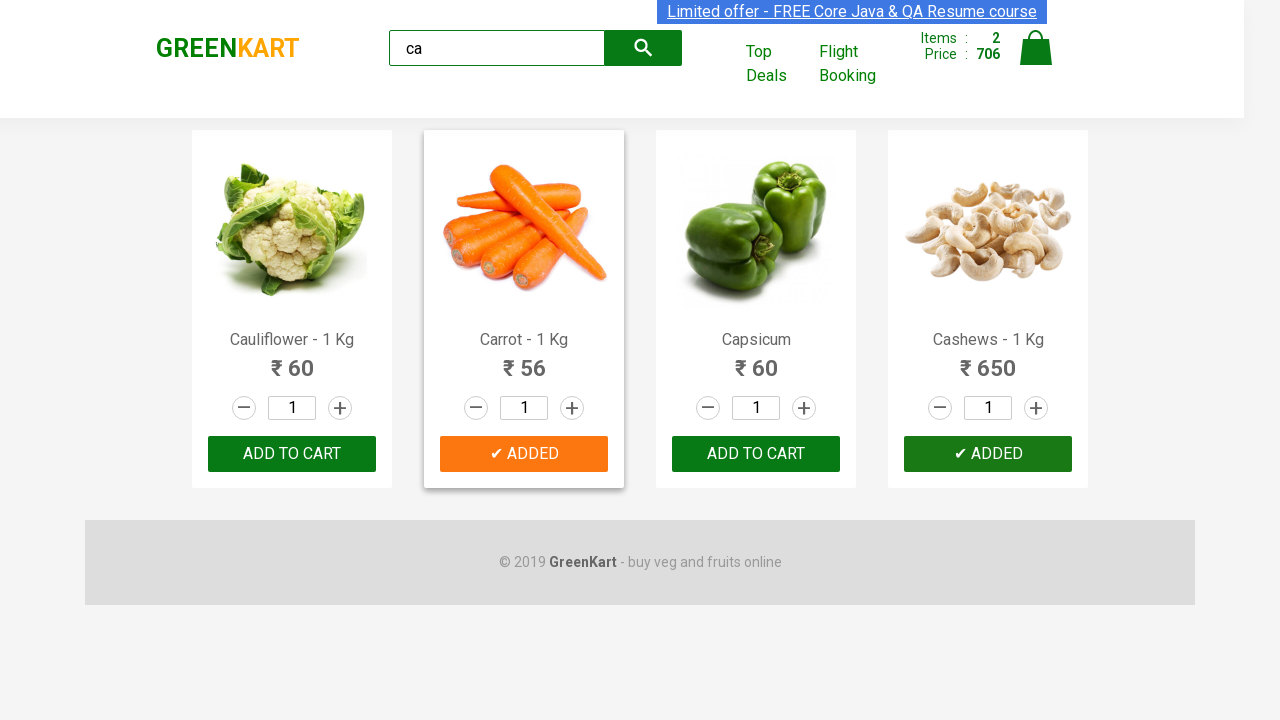

Clicked on cart icon to view shopping cart at (1036, 48) on .cart-icon > img
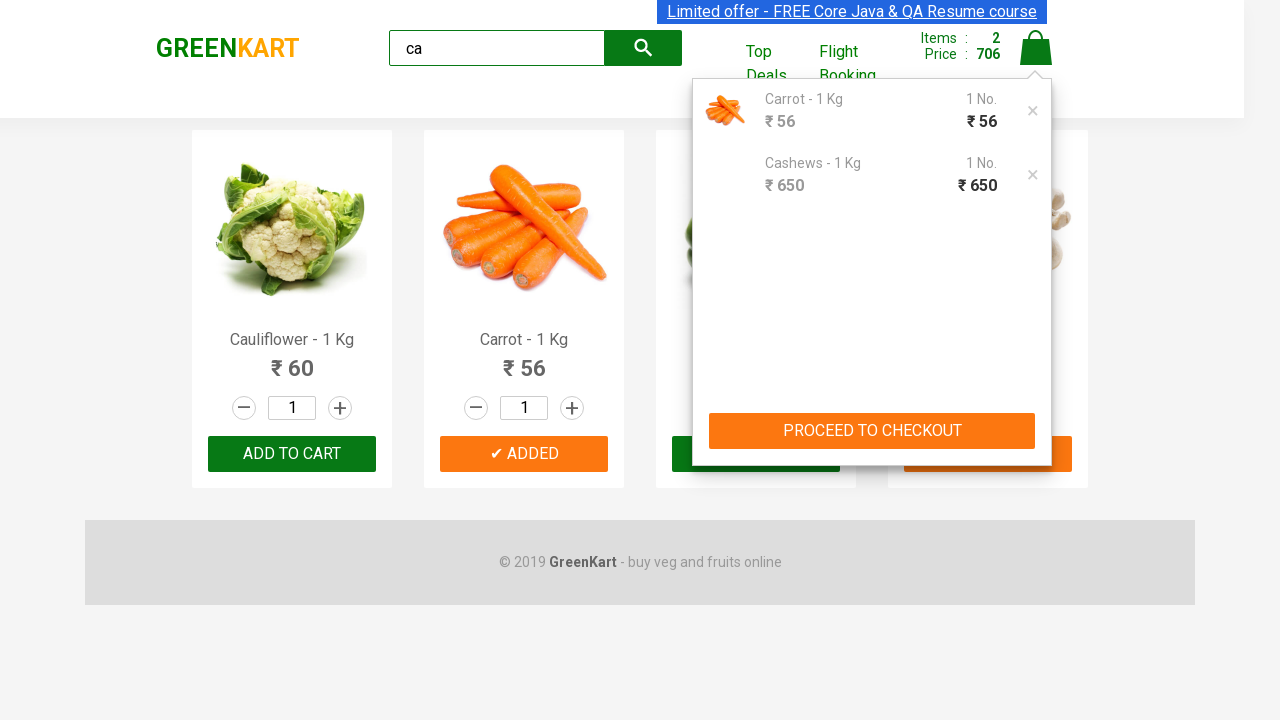

Clicked PROCEED TO CHECKOUT button at (872, 431) on button:has-text("PROCEED TO CHECKOUT")
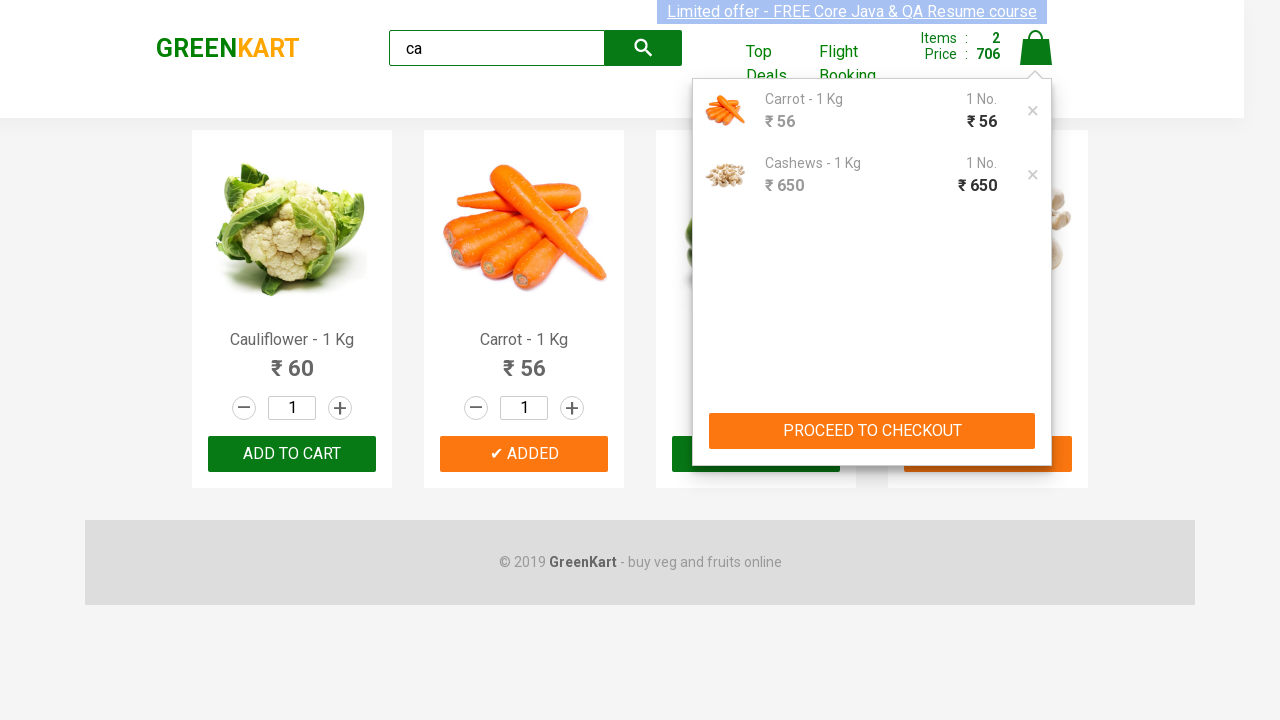

Clicked Place Order button to complete purchase at (1036, 491) on button:has-text("Place Order")
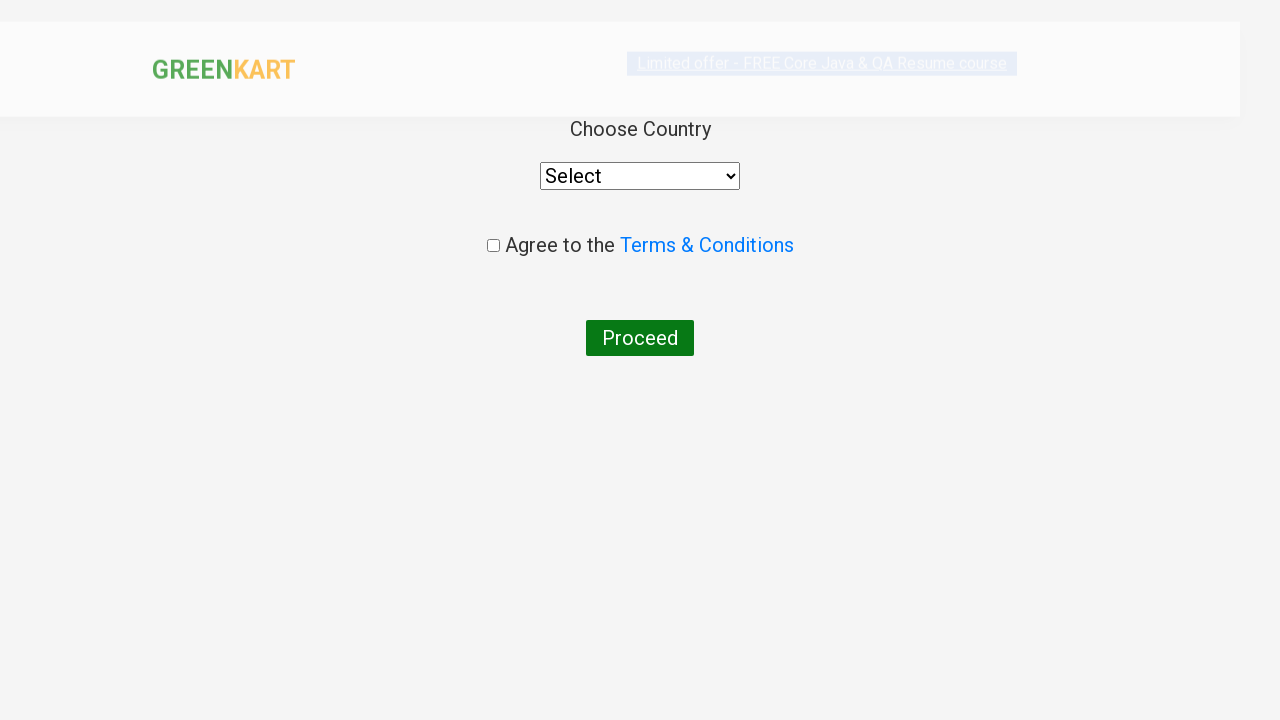

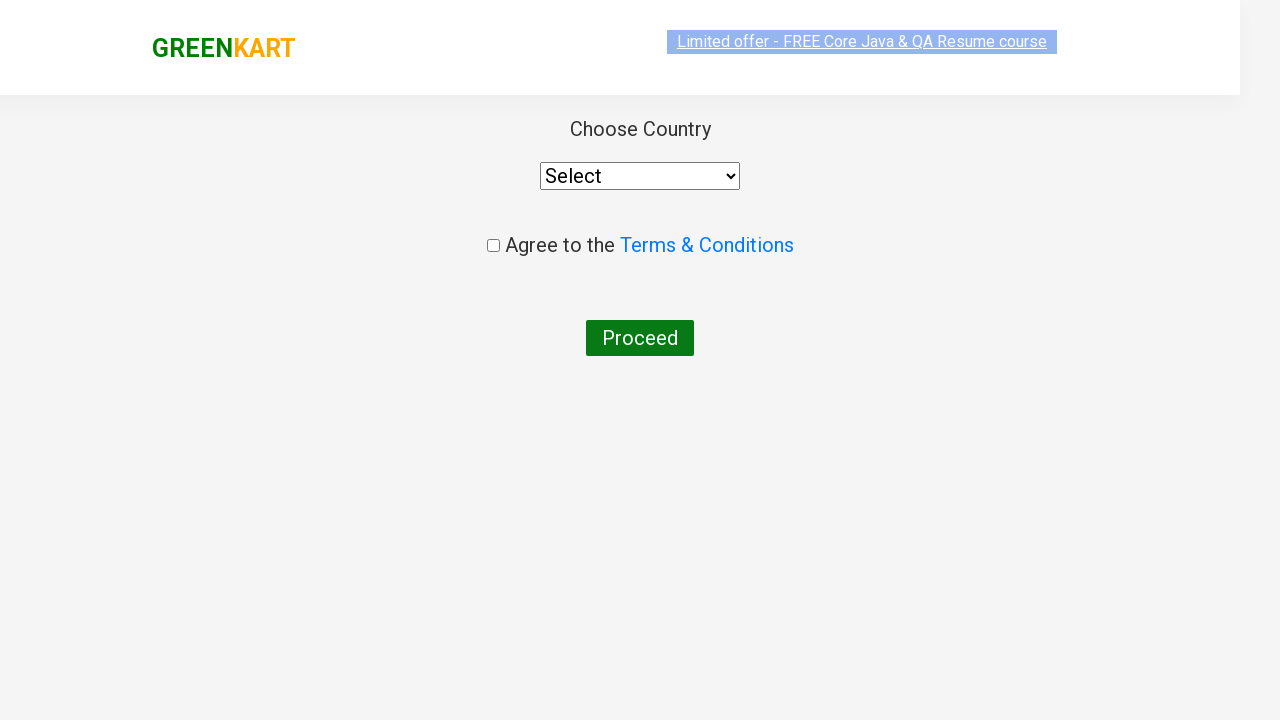